Tests jQuery UI selectable grid by navigating to the display grid example and selecting the 10th item to verify selection functionality

Starting URL: https://jqueryui.com/selectable/

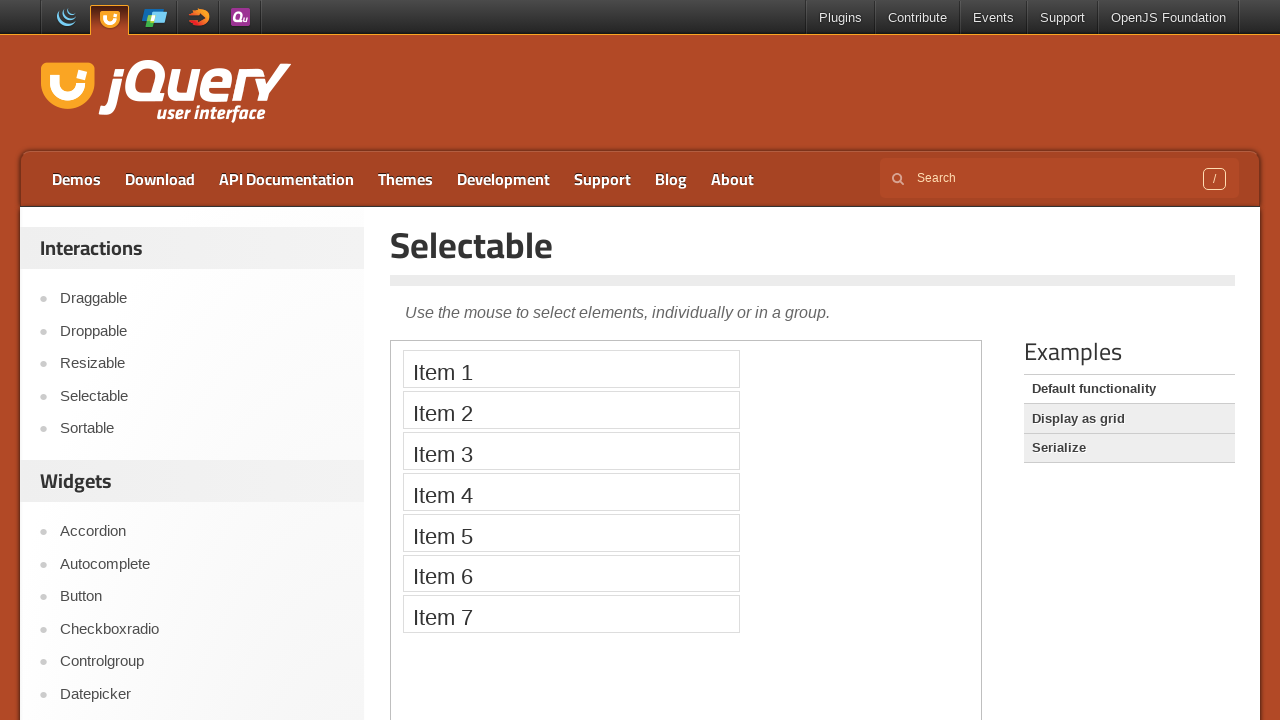

Clicked 'Display as grid' link to navigate to grid example at (1129, 419) on xpath=//a[.='Display as grid']
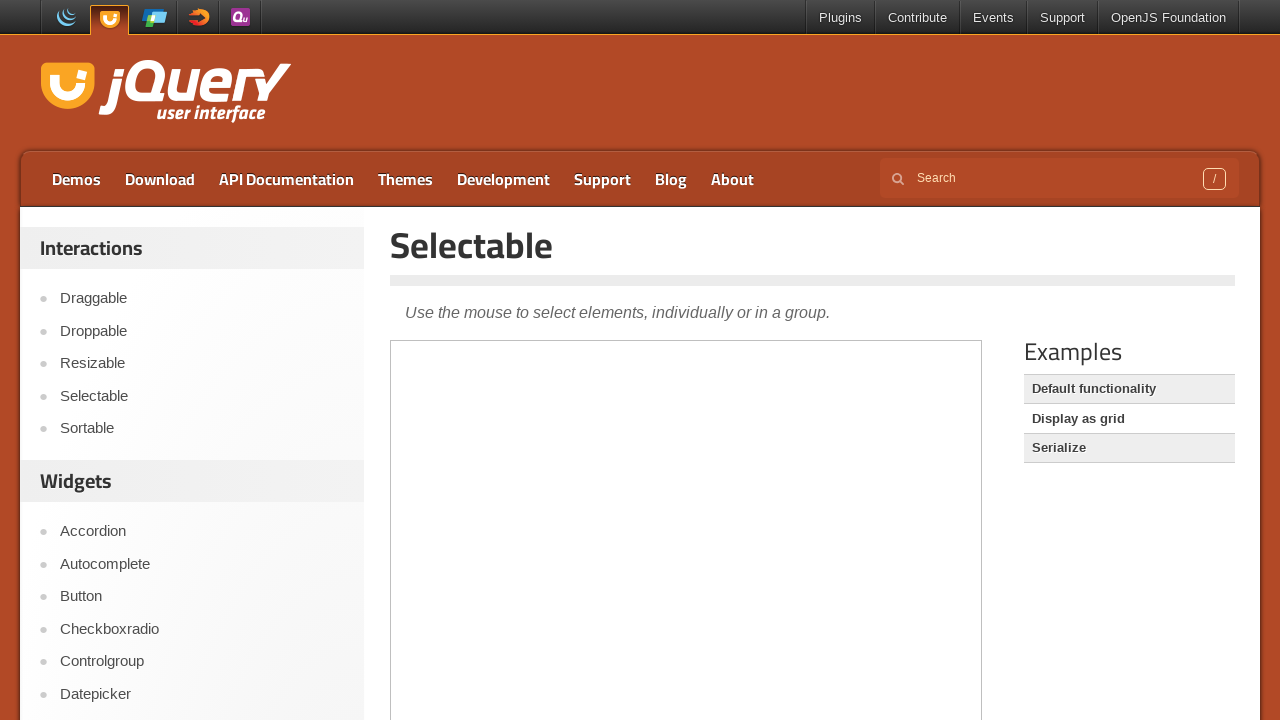

Located iframe containing the selectable grid
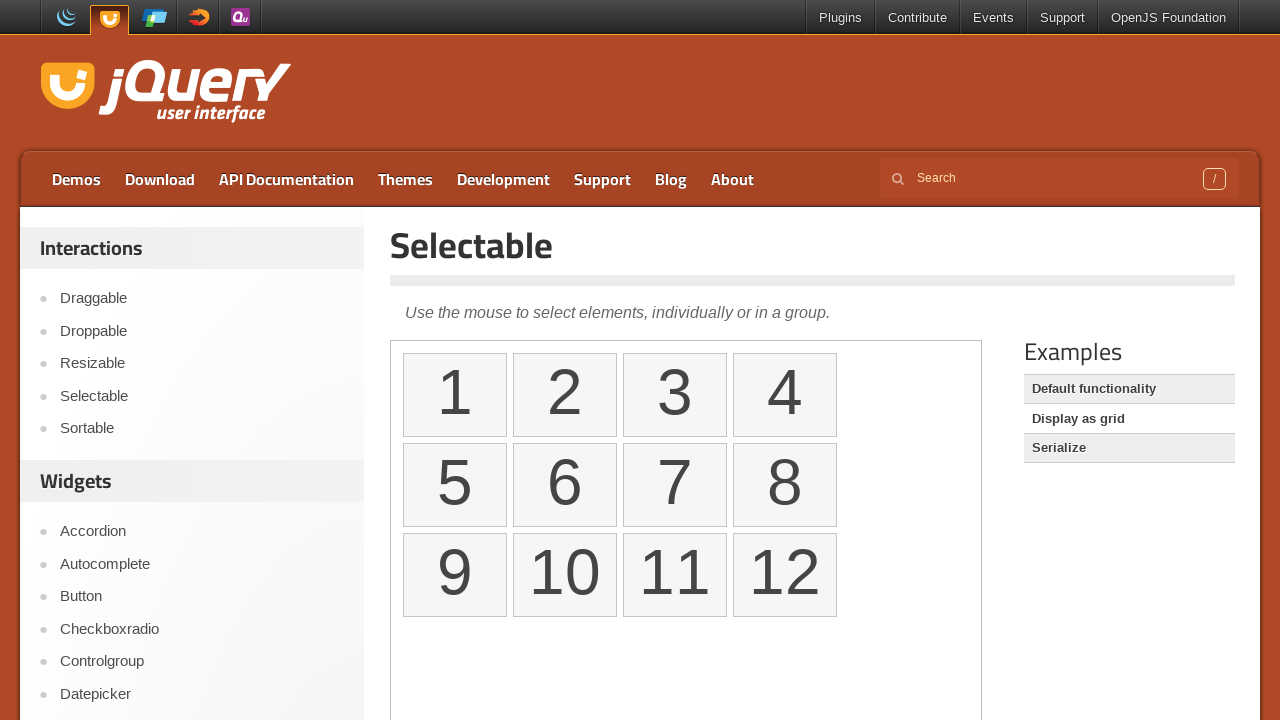

Clicked on the 10th item in the selectable grid at (565, 575) on iframe >> nth=0 >> internal:control=enter-frame >> xpath=//ol[@id='selectable']/
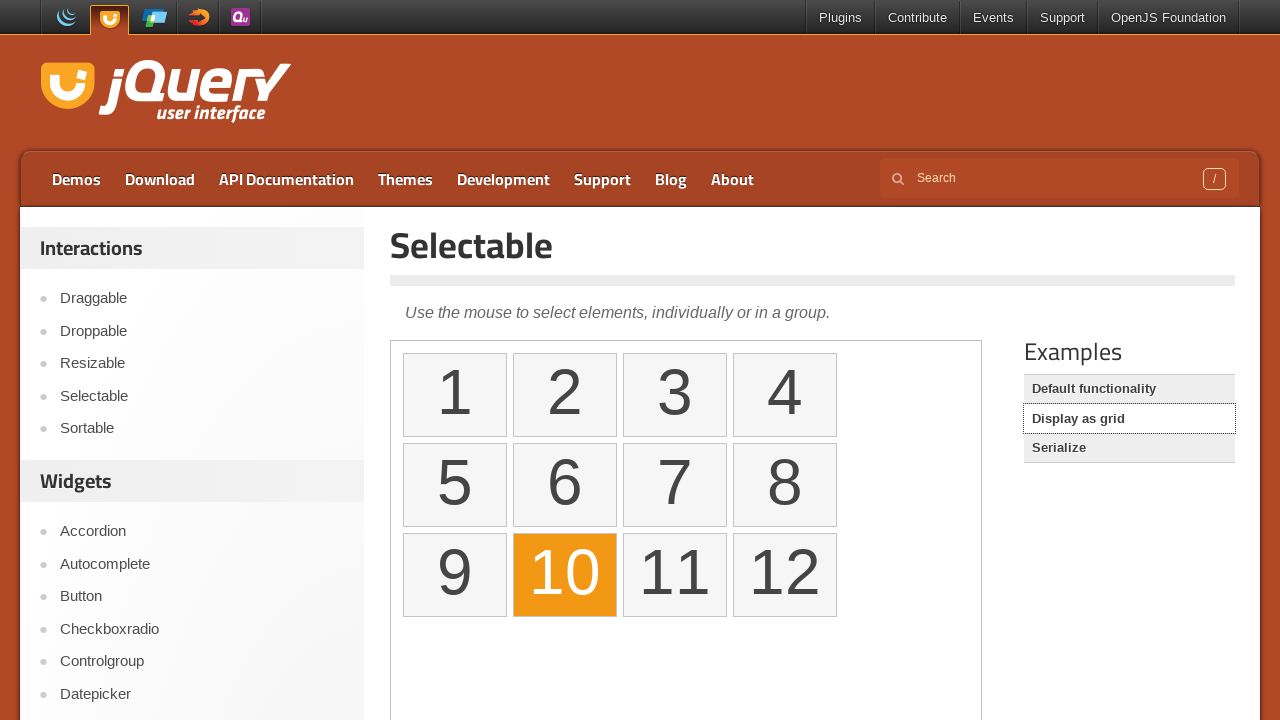

Located the 10th item to verify selection
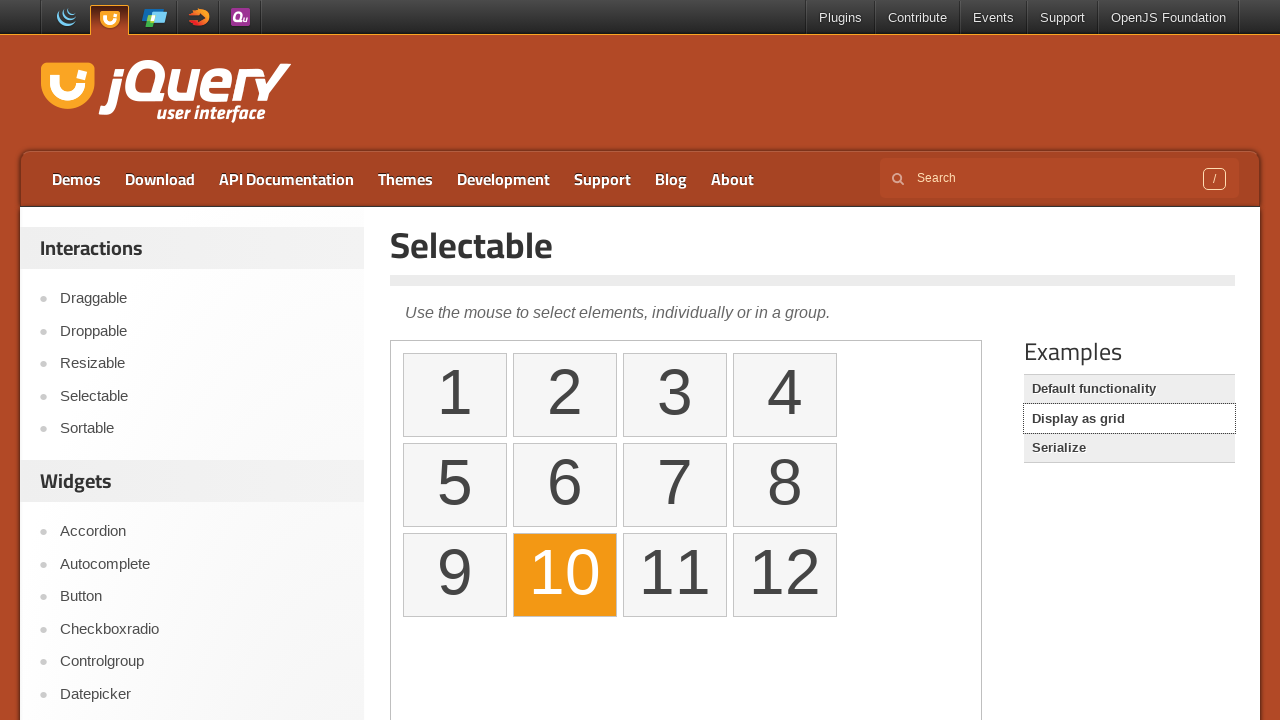

Verified that the 10th item has 'selected' class attribute
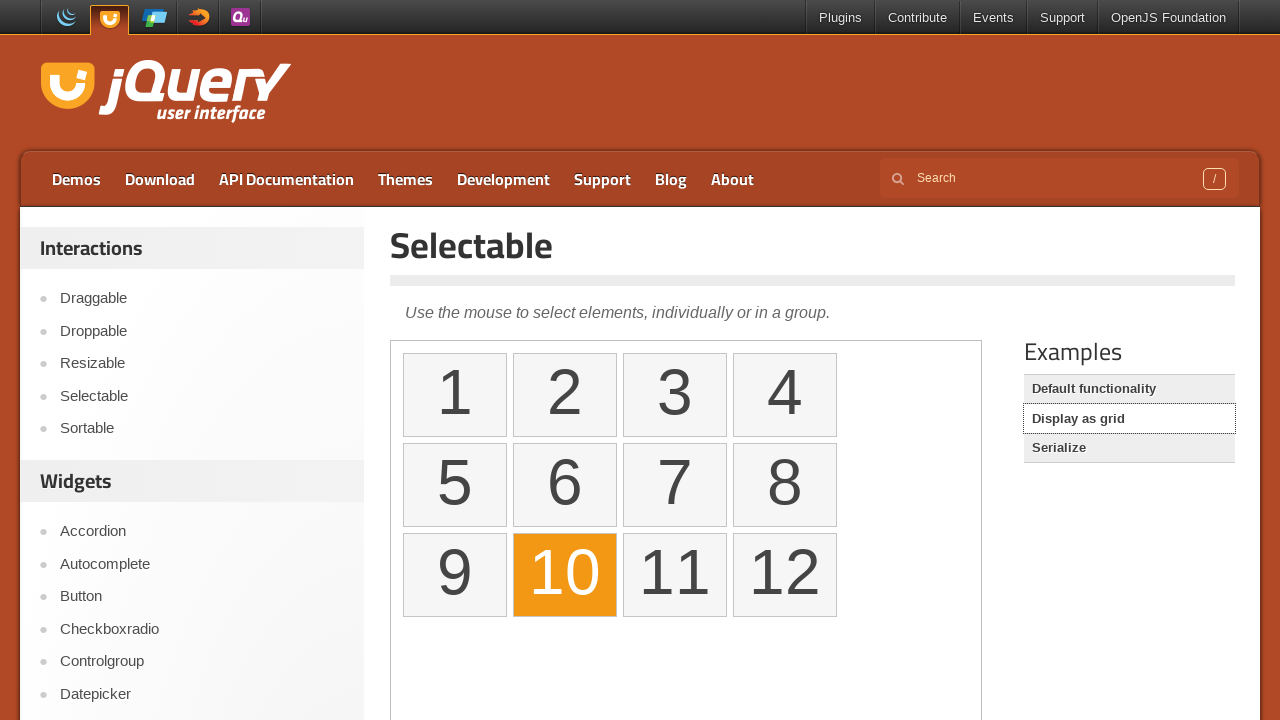

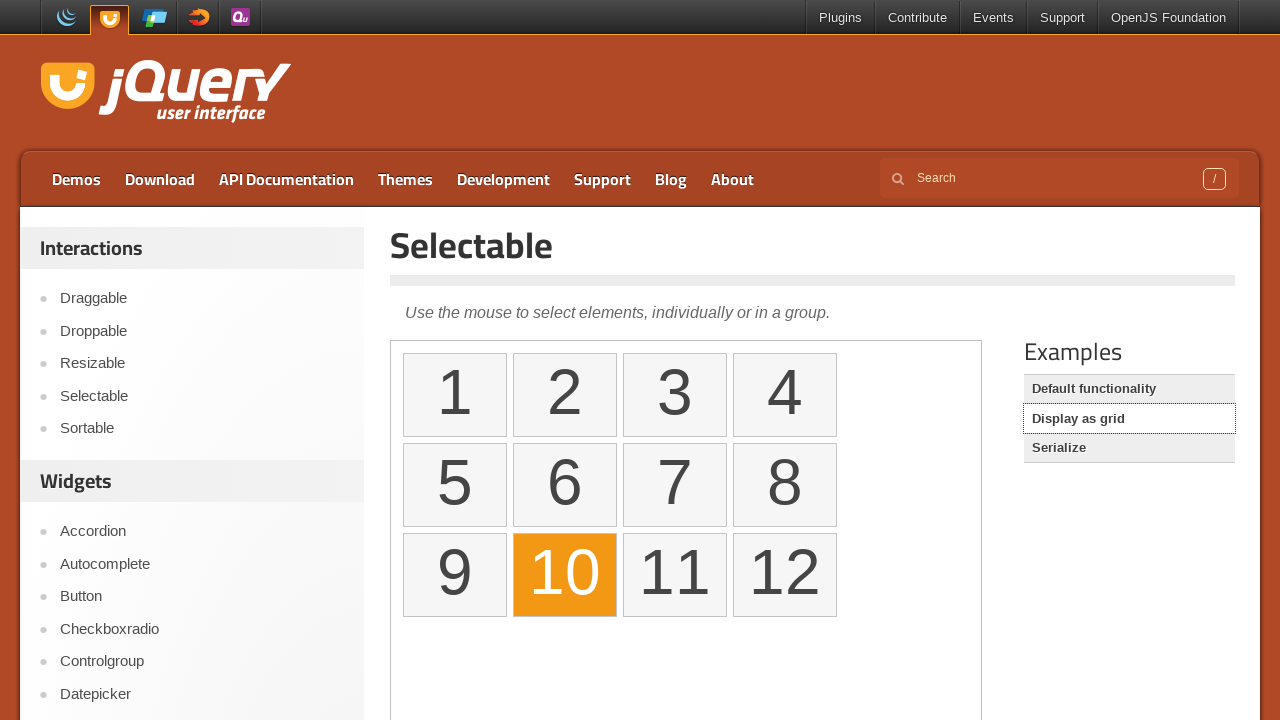